Tests filtering to display only active (incomplete) todo items.

Starting URL: https://demo.playwright.dev/todomvc

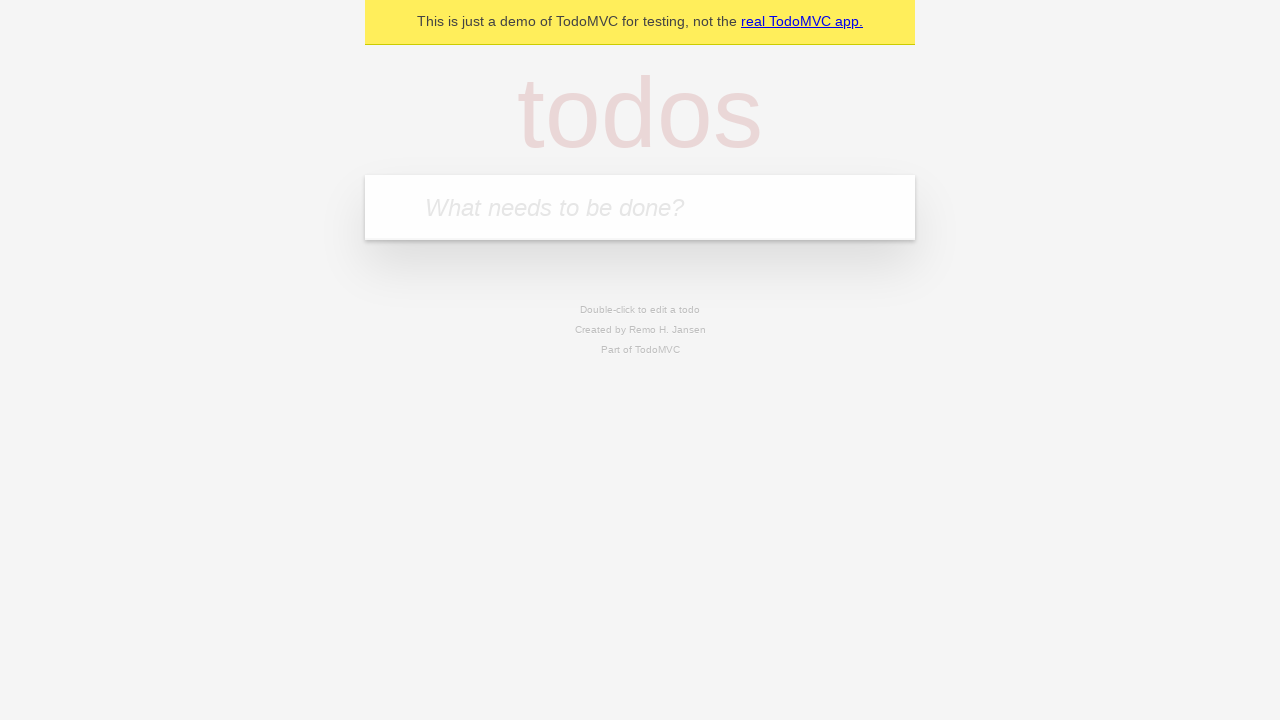

Filled todo input with 'buy some cheese' on internal:attr=[placeholder="What needs to be done?"i]
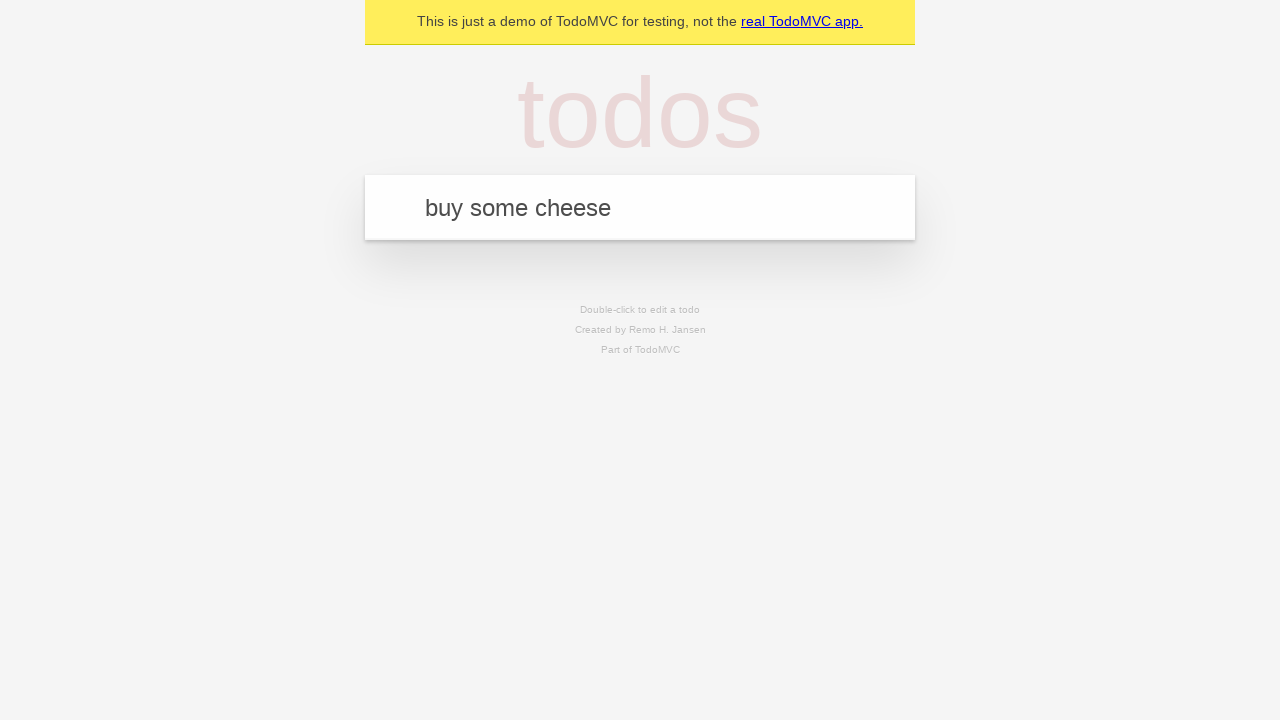

Pressed Enter to add 'buy some cheese' to the todo list on internal:attr=[placeholder="What needs to be done?"i]
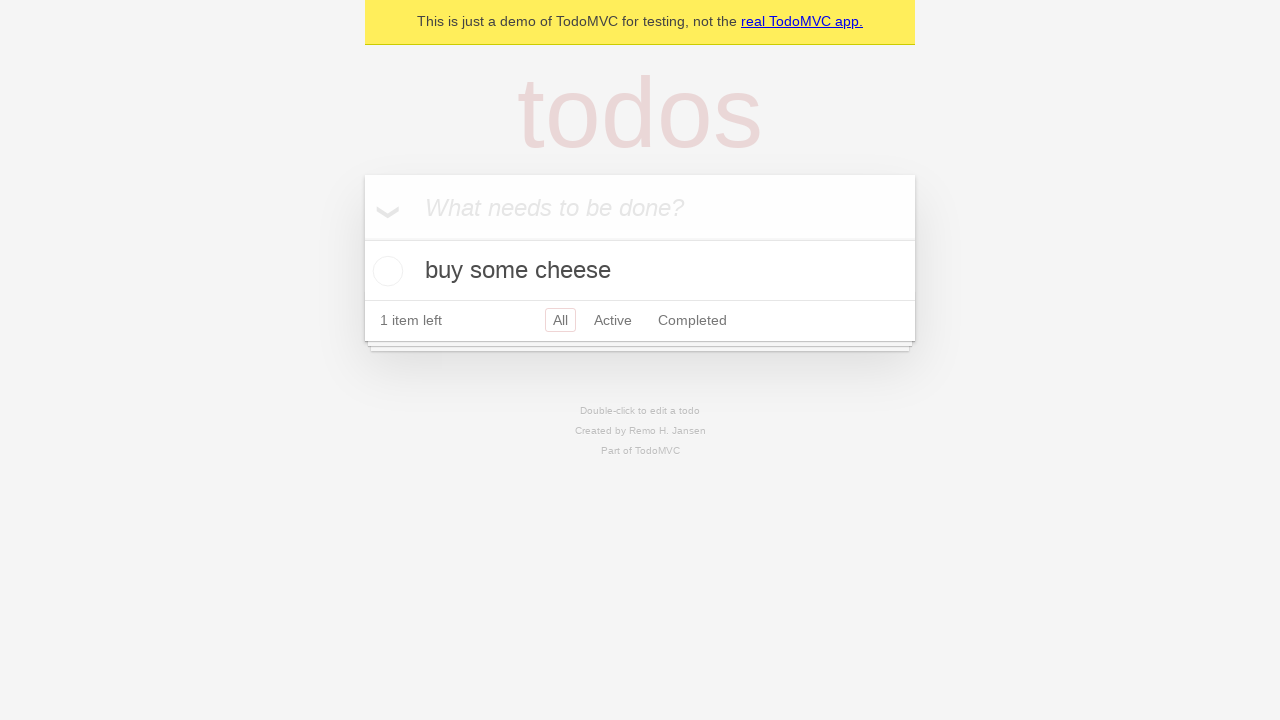

Filled todo input with 'feed the cat' on internal:attr=[placeholder="What needs to be done?"i]
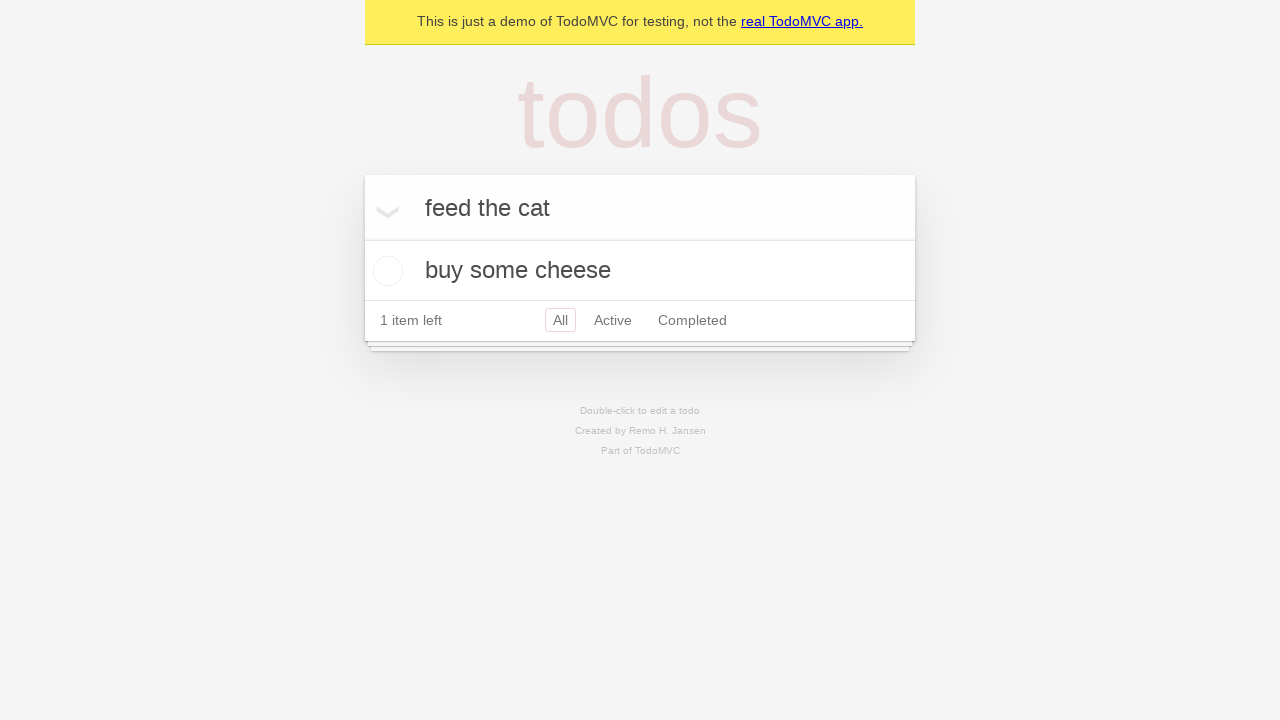

Pressed Enter to add 'feed the cat' to the todo list on internal:attr=[placeholder="What needs to be done?"i]
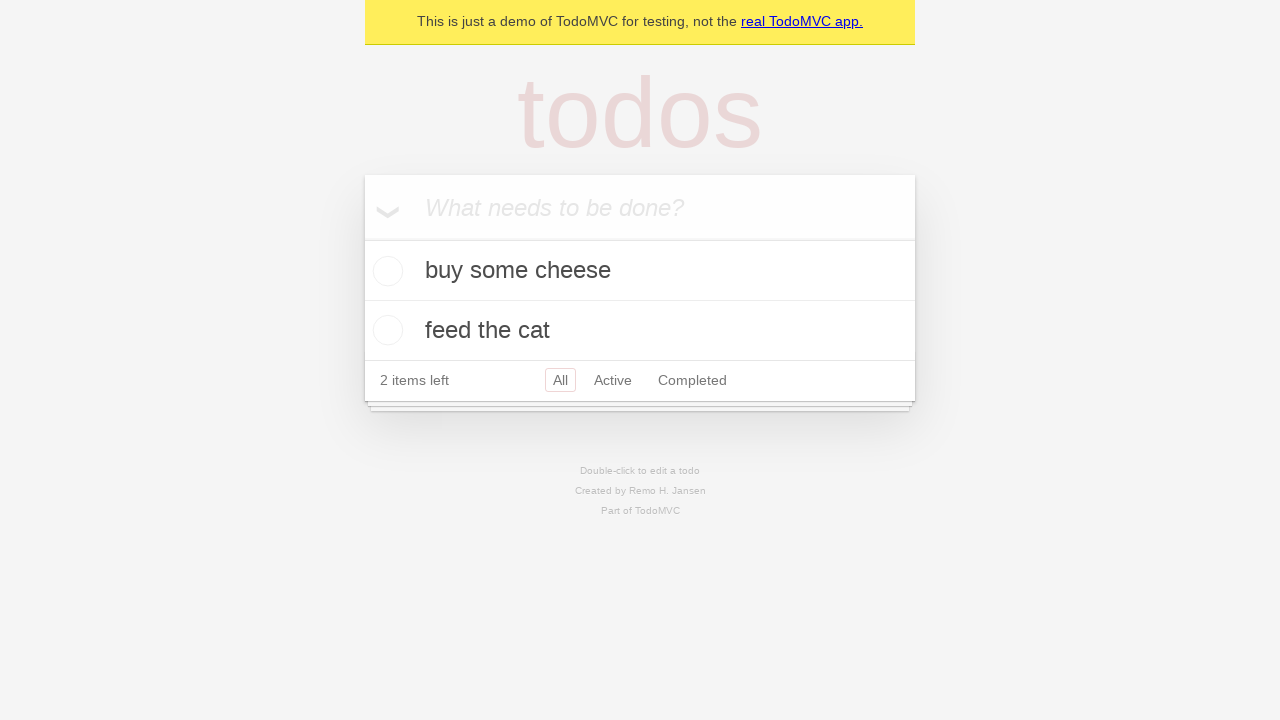

Filled todo input with 'book a doctors appointment' on internal:attr=[placeholder="What needs to be done?"i]
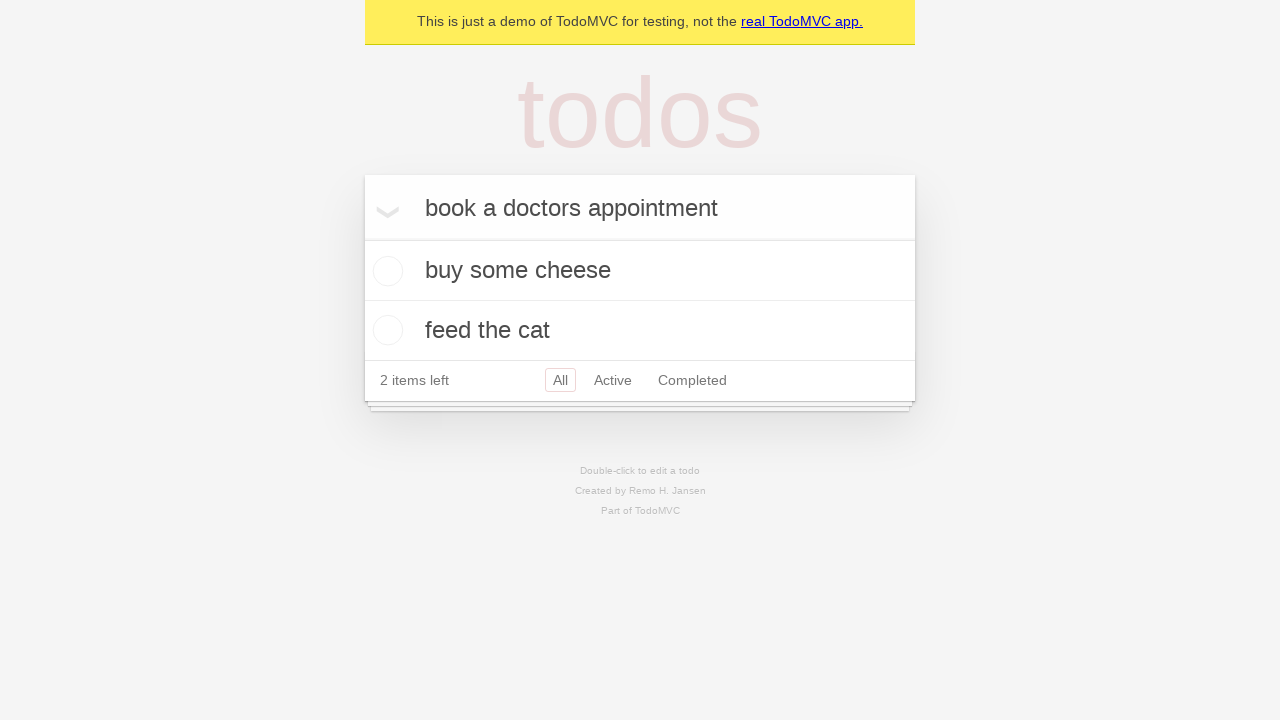

Pressed Enter to add 'book a doctors appointment' to the todo list on internal:attr=[placeholder="What needs to be done?"i]
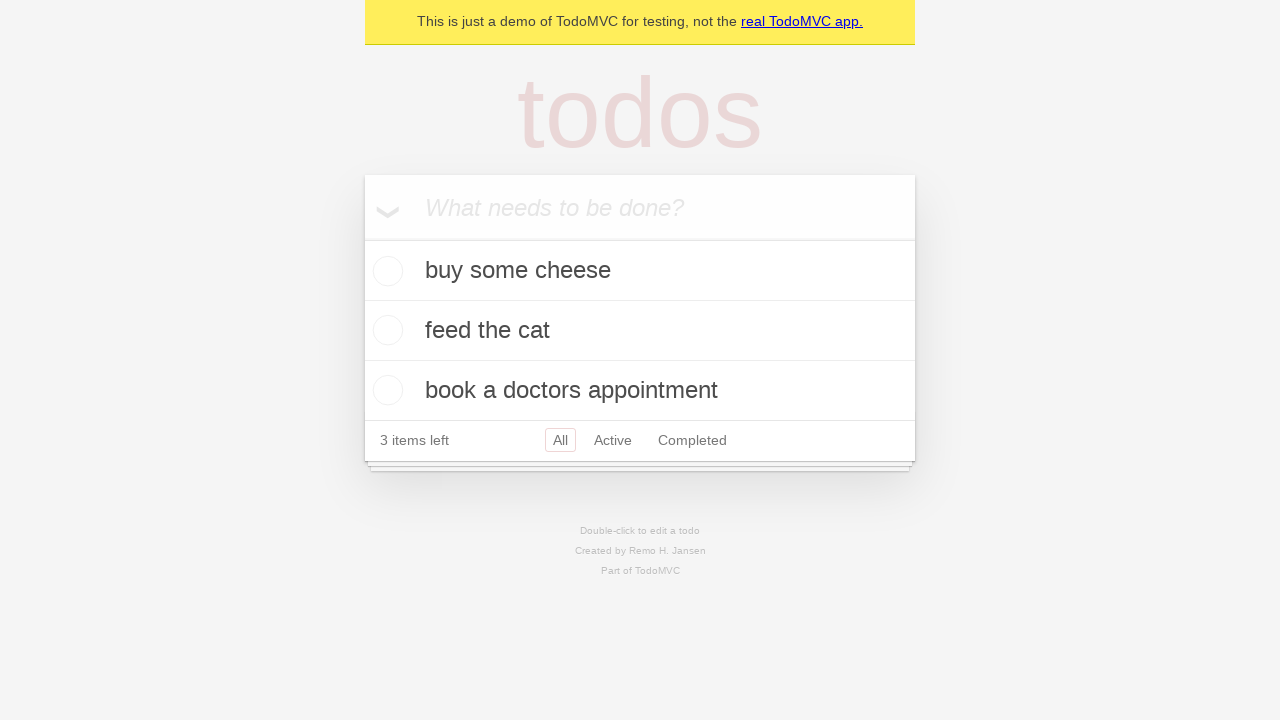

Waited for all 3 todo items to be created
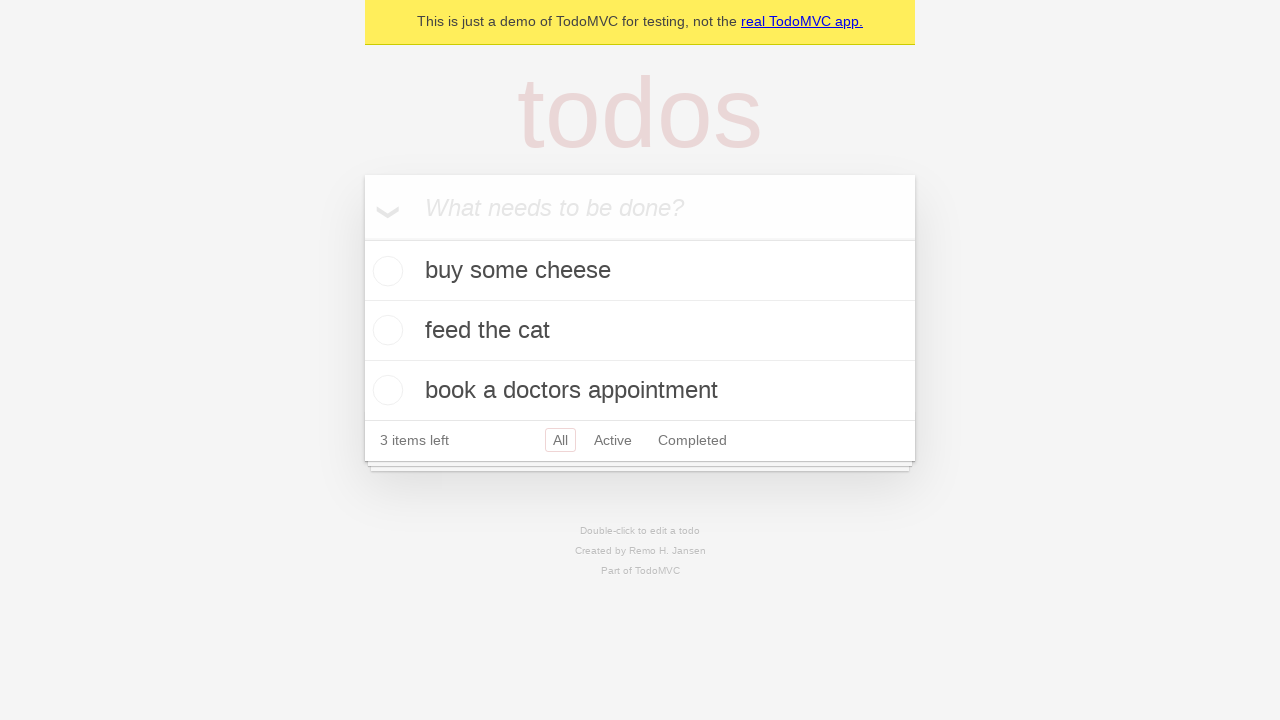

Checked the checkbox for the second todo item (feed the cat) at (385, 330) on internal:testid=[data-testid="todo-item"s] >> nth=1 >> internal:role=checkbox
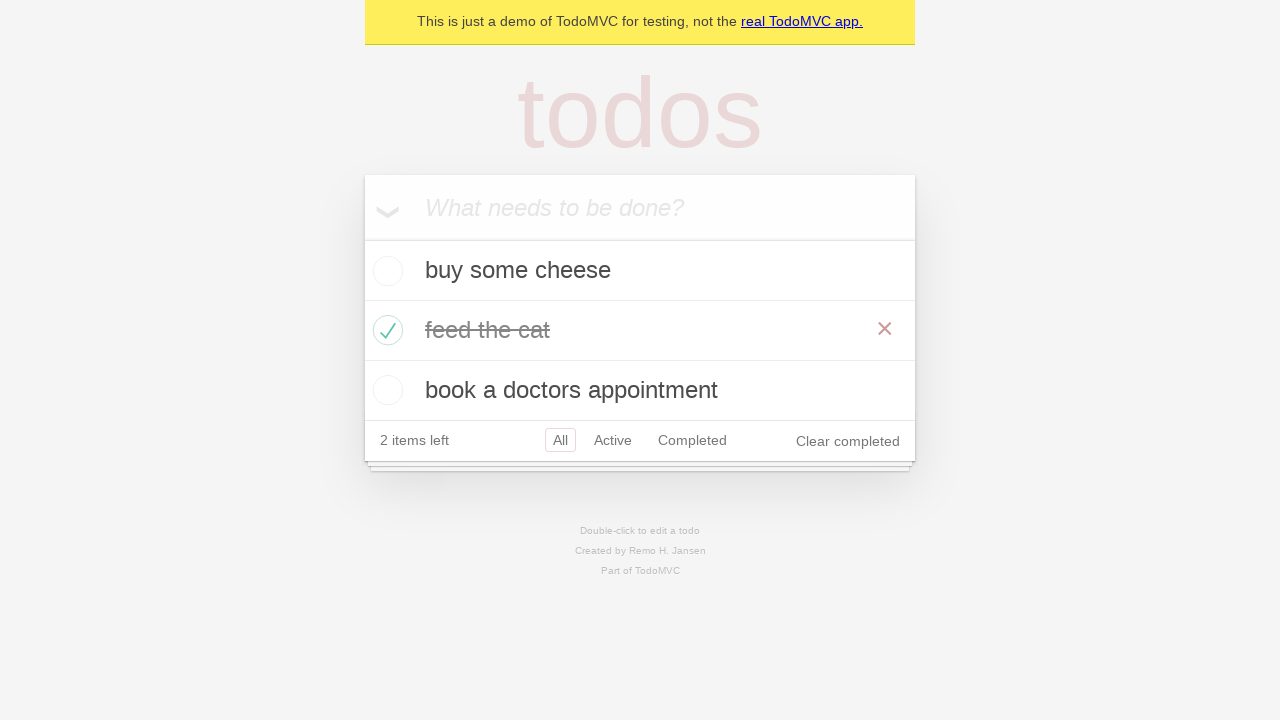

Clicked the Active filter link to display only incomplete items at (613, 440) on internal:role=link[name="Active"i]
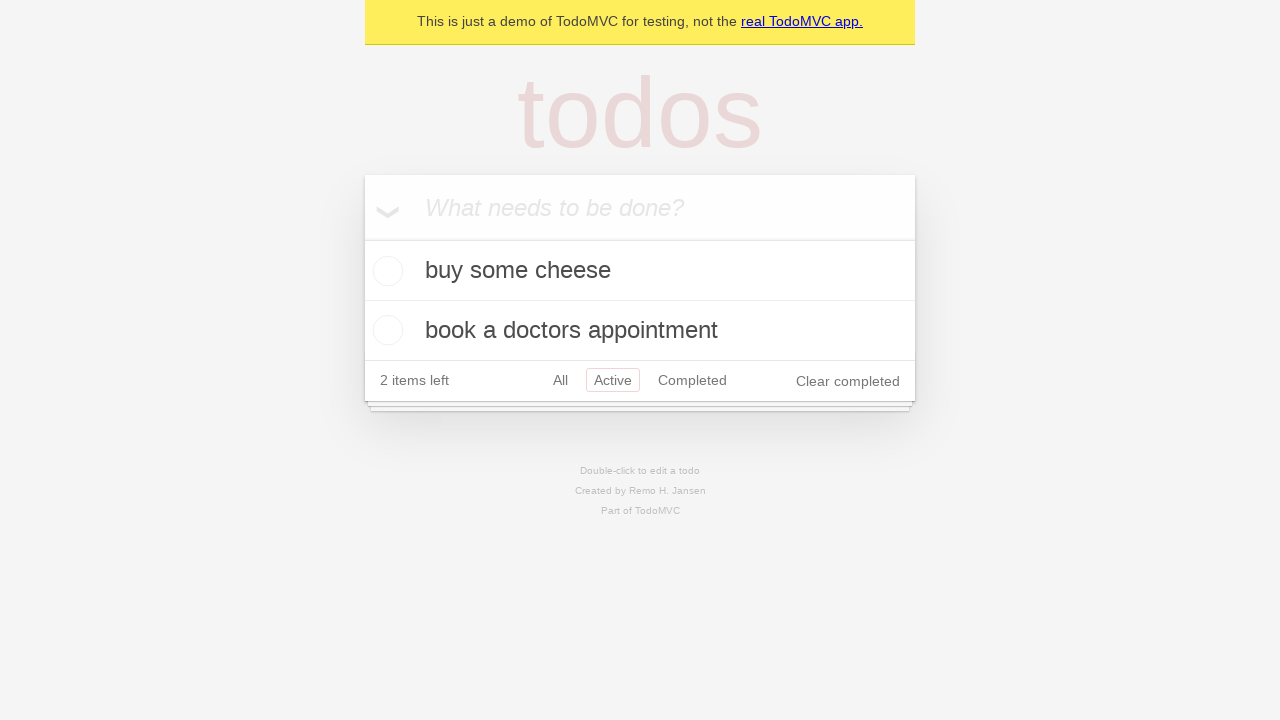

Waited for filtered view to show only 2 active (incomplete) todo items
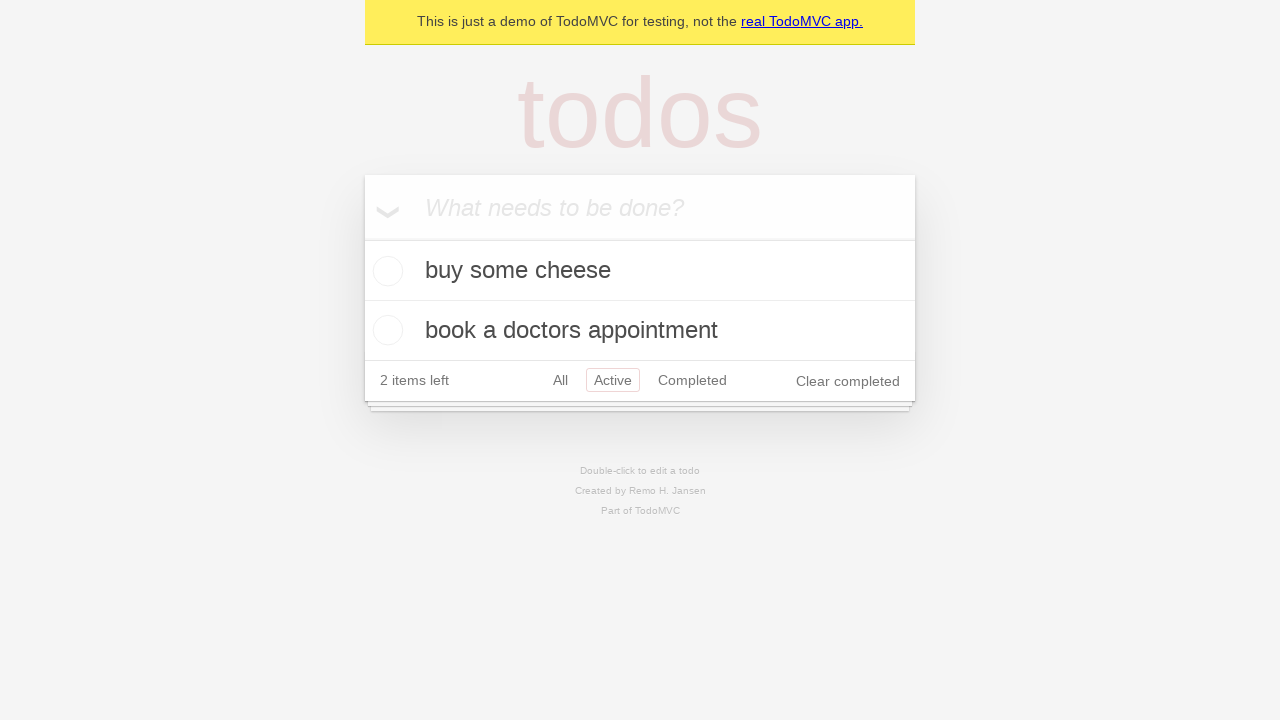

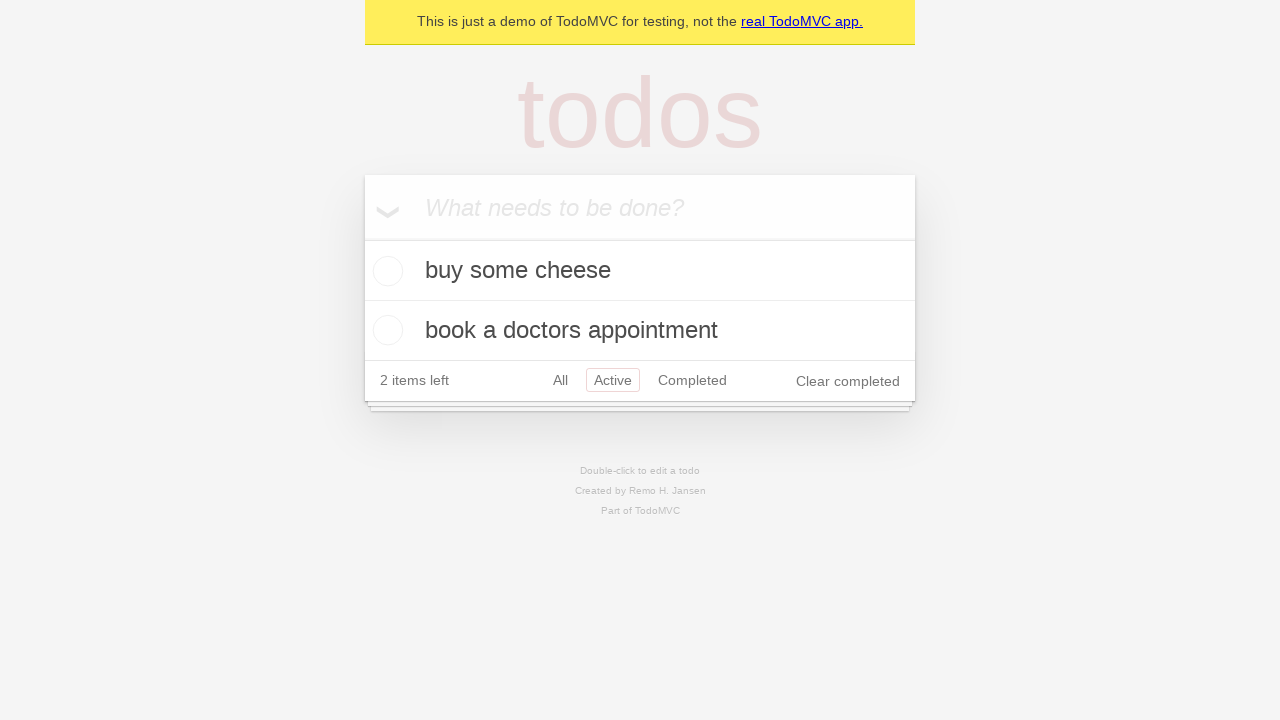